Navigates to a webpage and adjusts the viewport to match the full document dimensions

Starting URL: https://www.wenku8.net/book/2331.htm

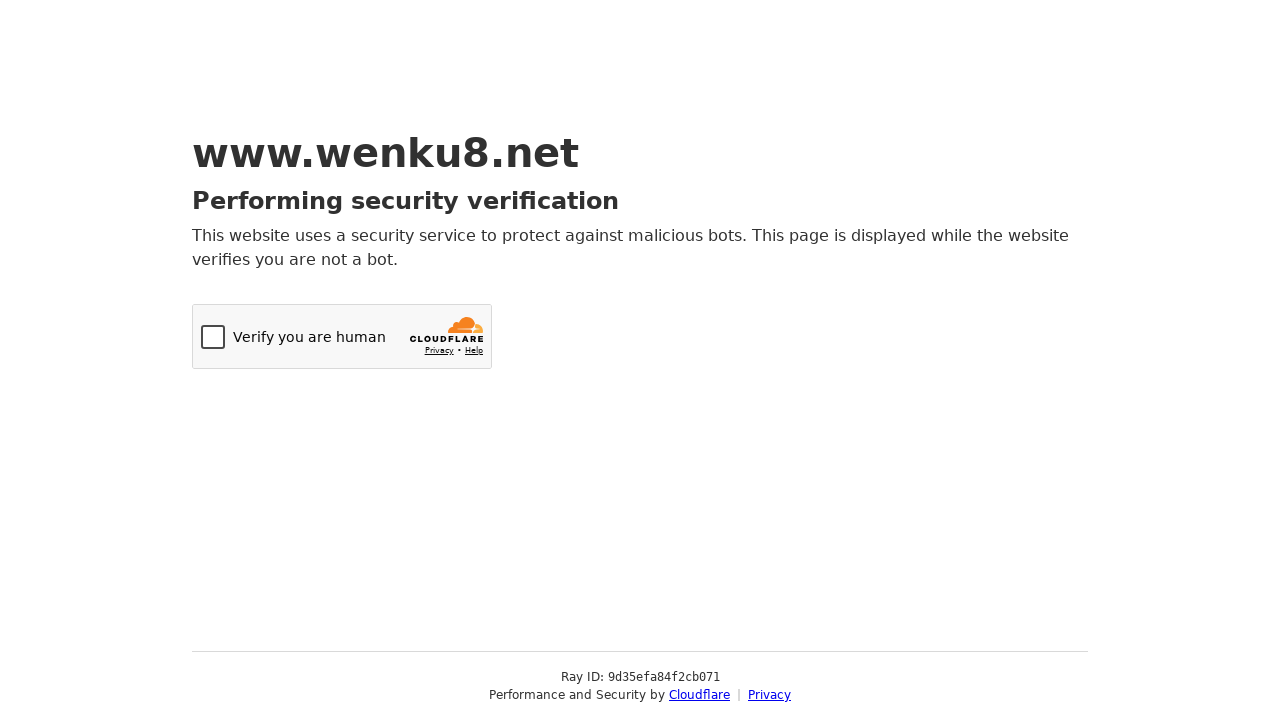

Navigated to https://www.wenku8.net/book/2331.htm
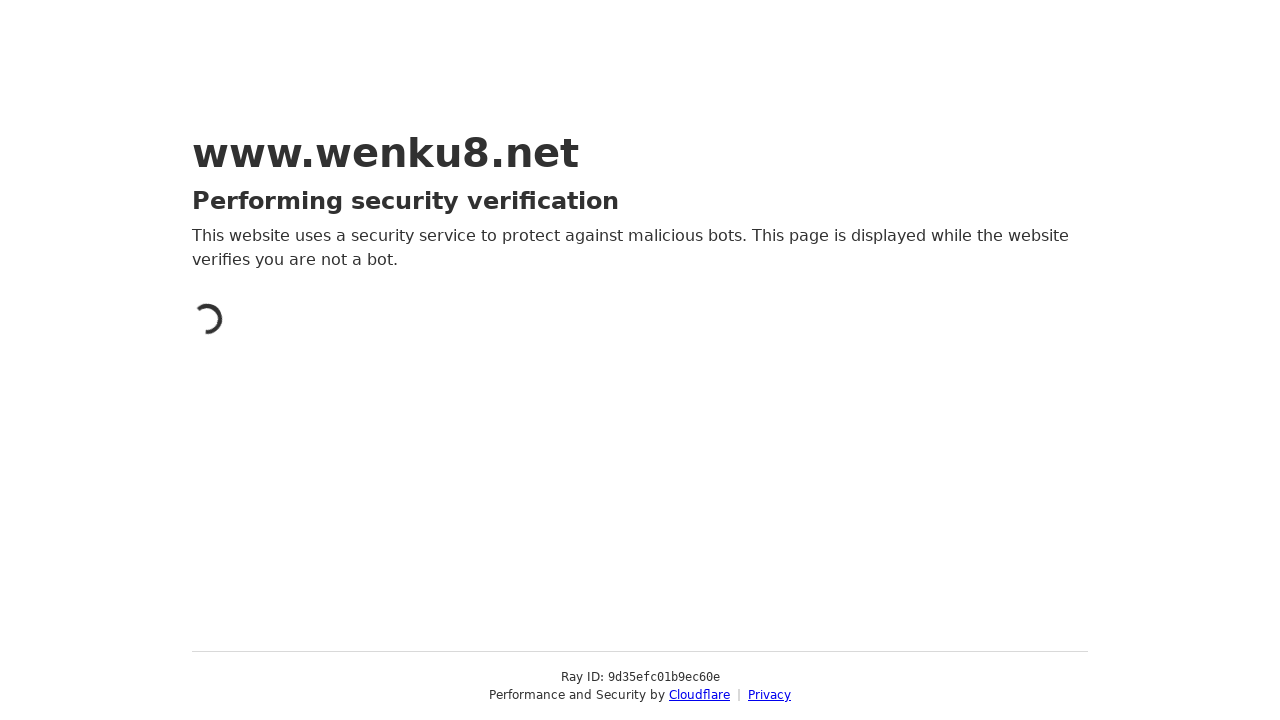

Retrieved document scroll width
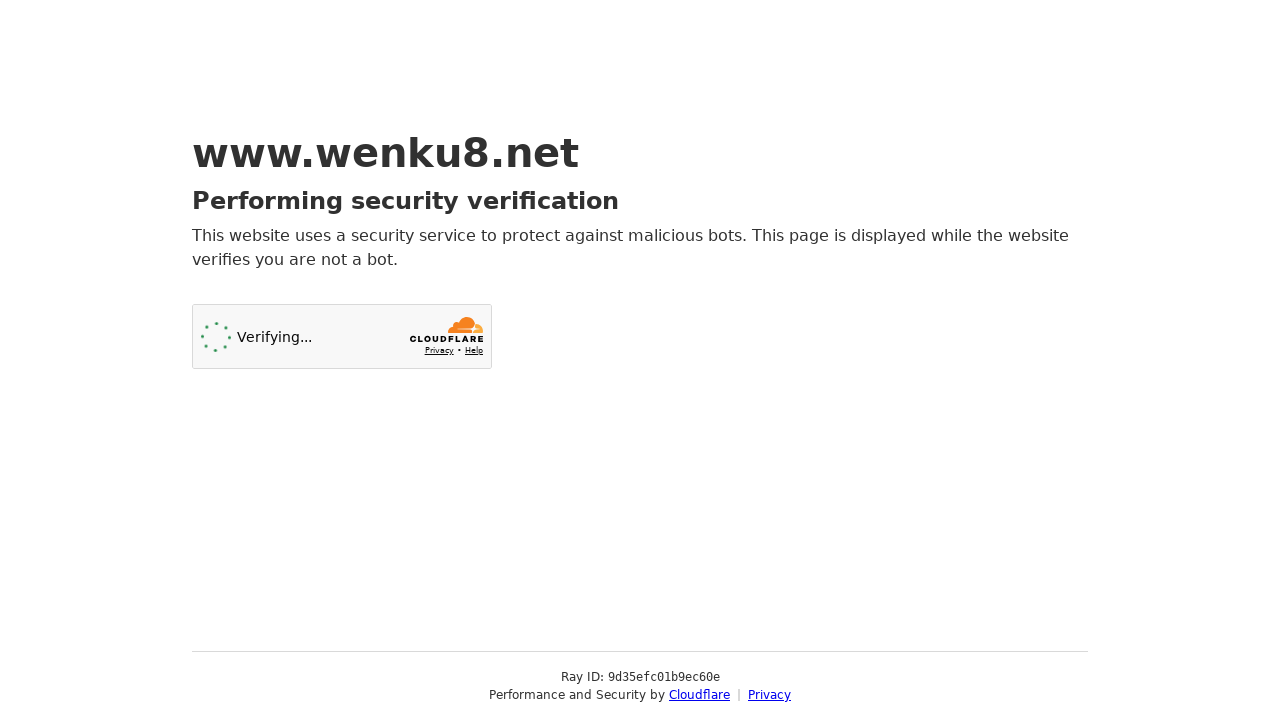

Retrieved document scroll height
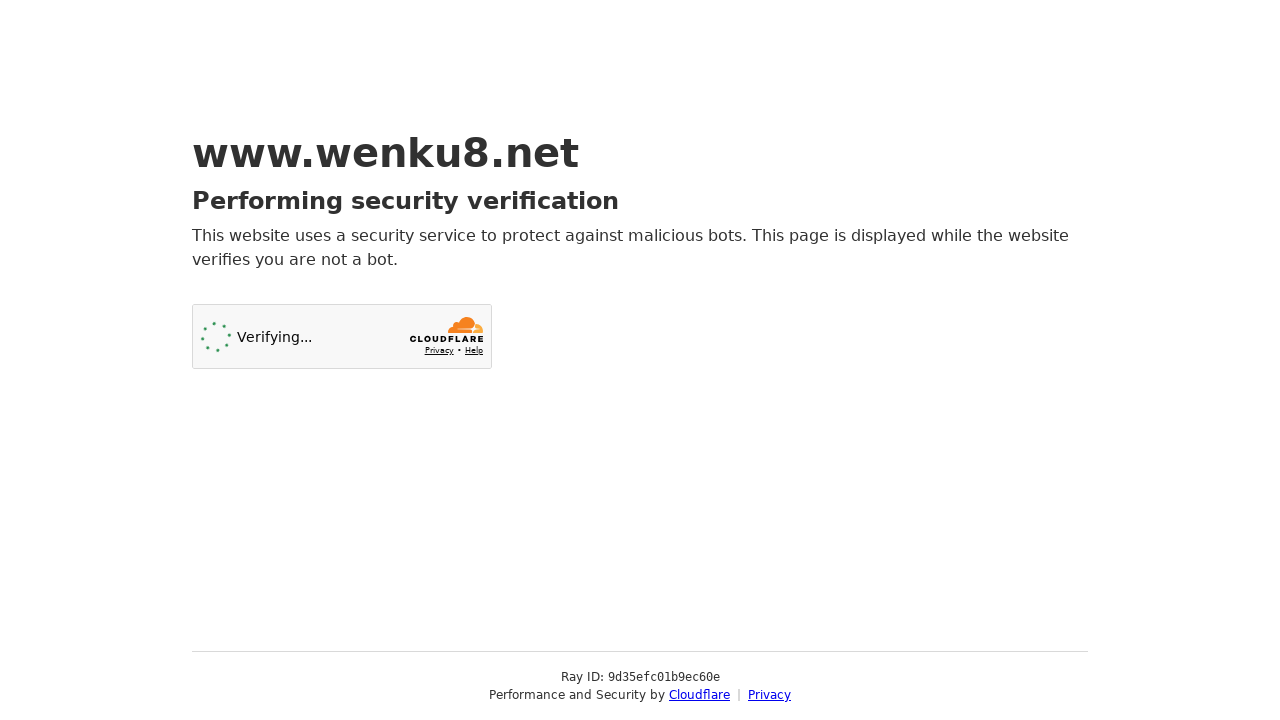

Adjusted viewport to full document dimensions: 1280x720
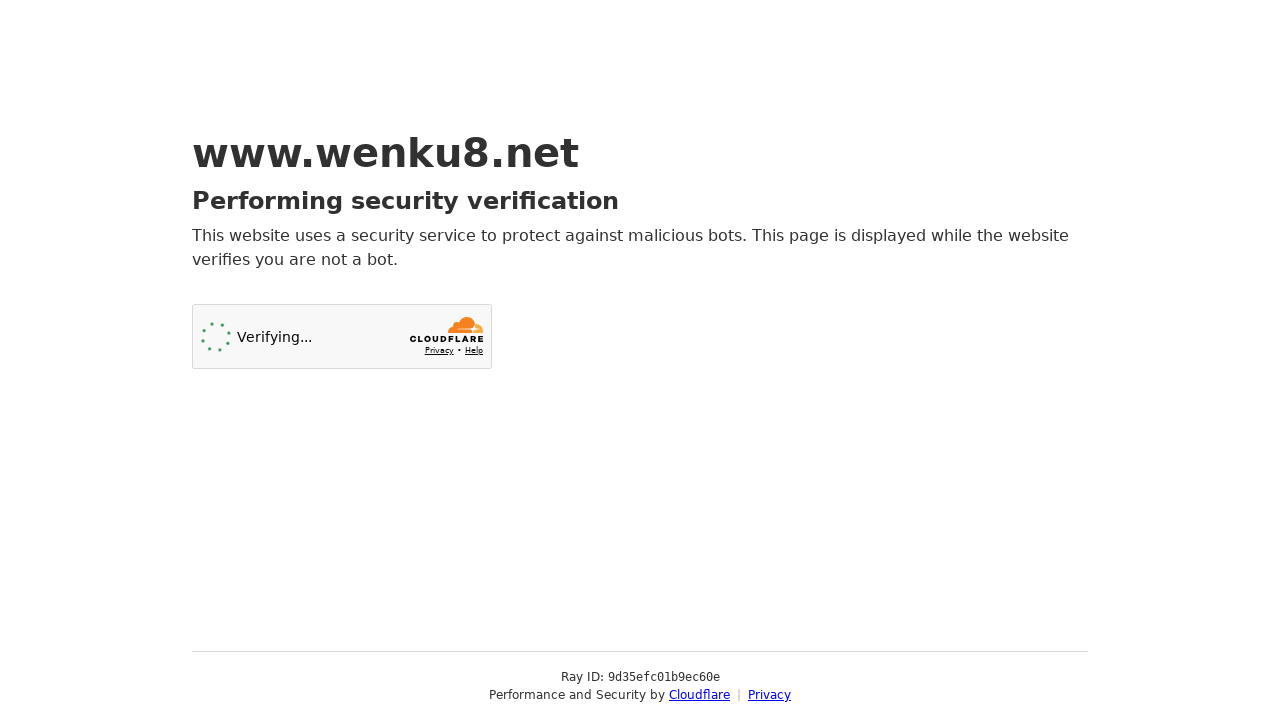

Waited 1000ms for page viewport adjustment
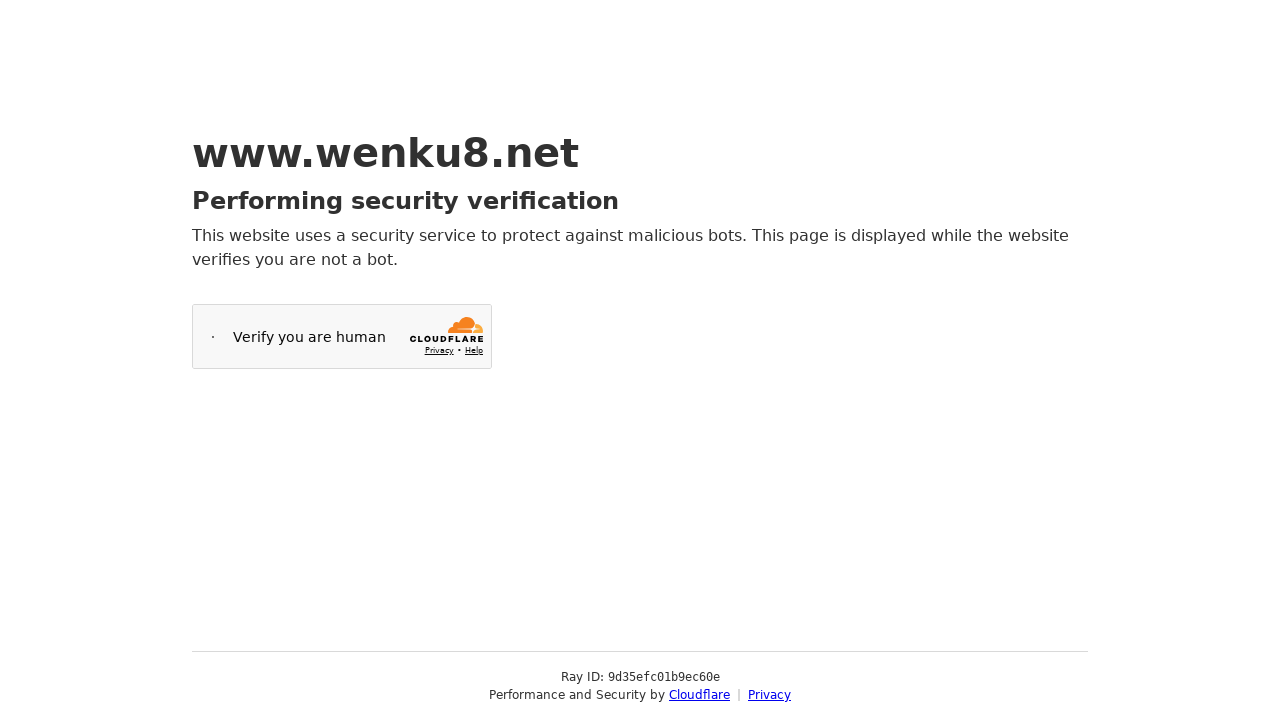

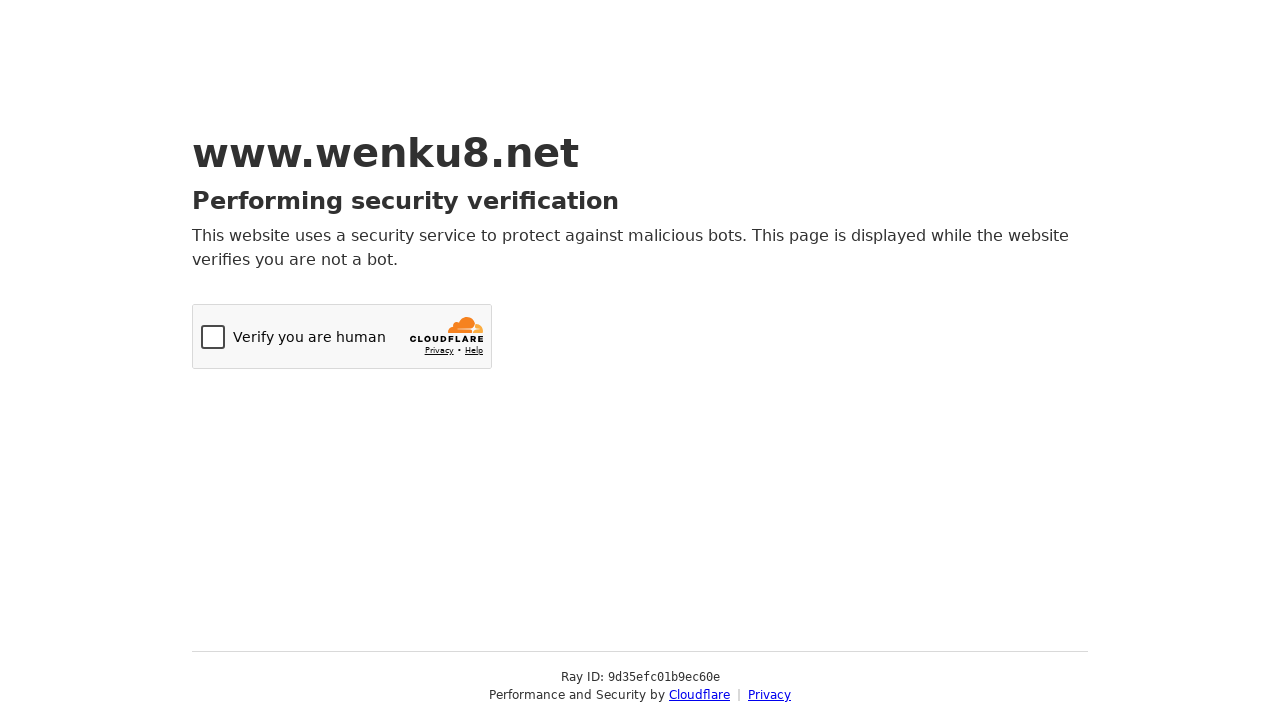